Scrolls down the page using keyboard Page Down key

Starting URL: https://www.guru99.com/scroll-up-down-selenium-webdriver.html

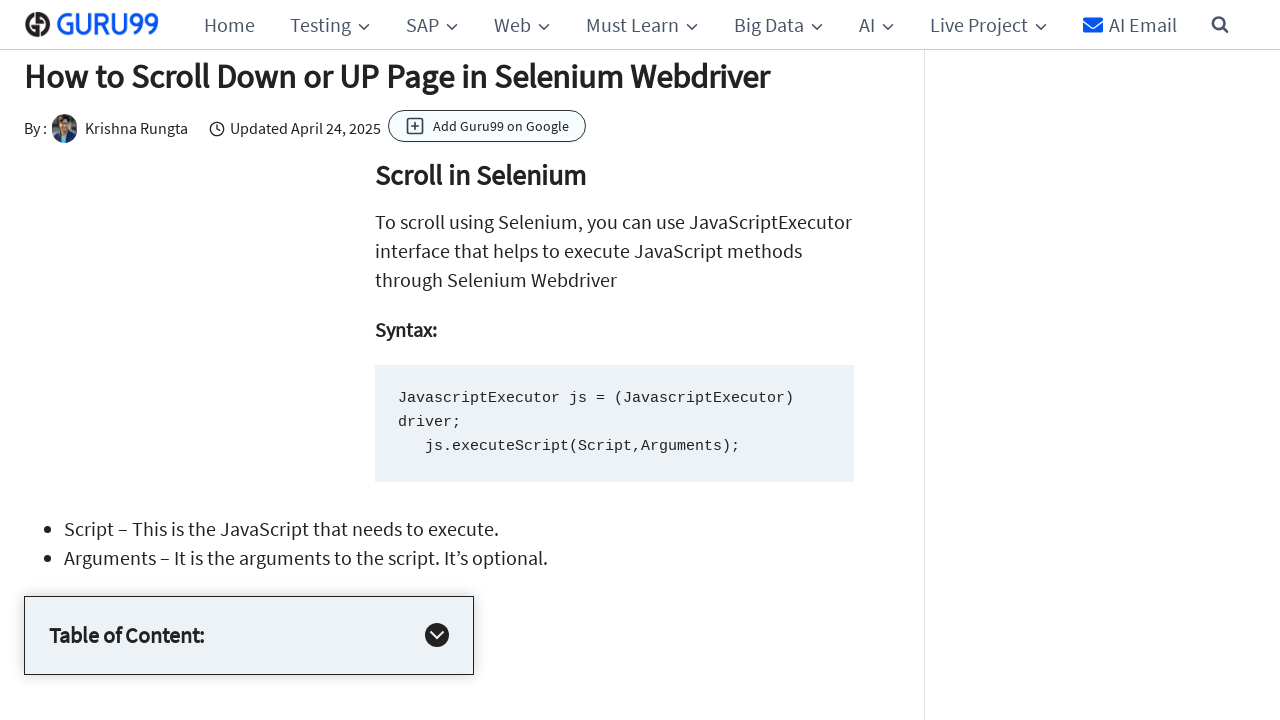

Pressed Page Down key to scroll down the page
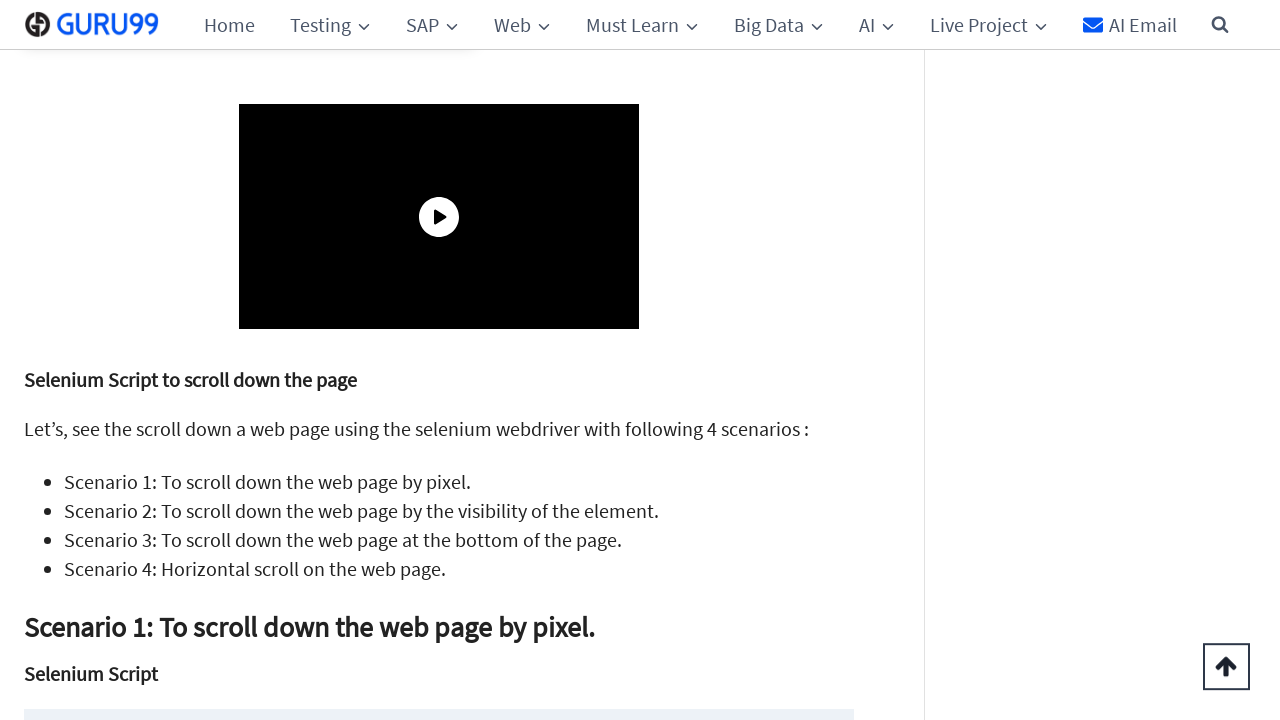

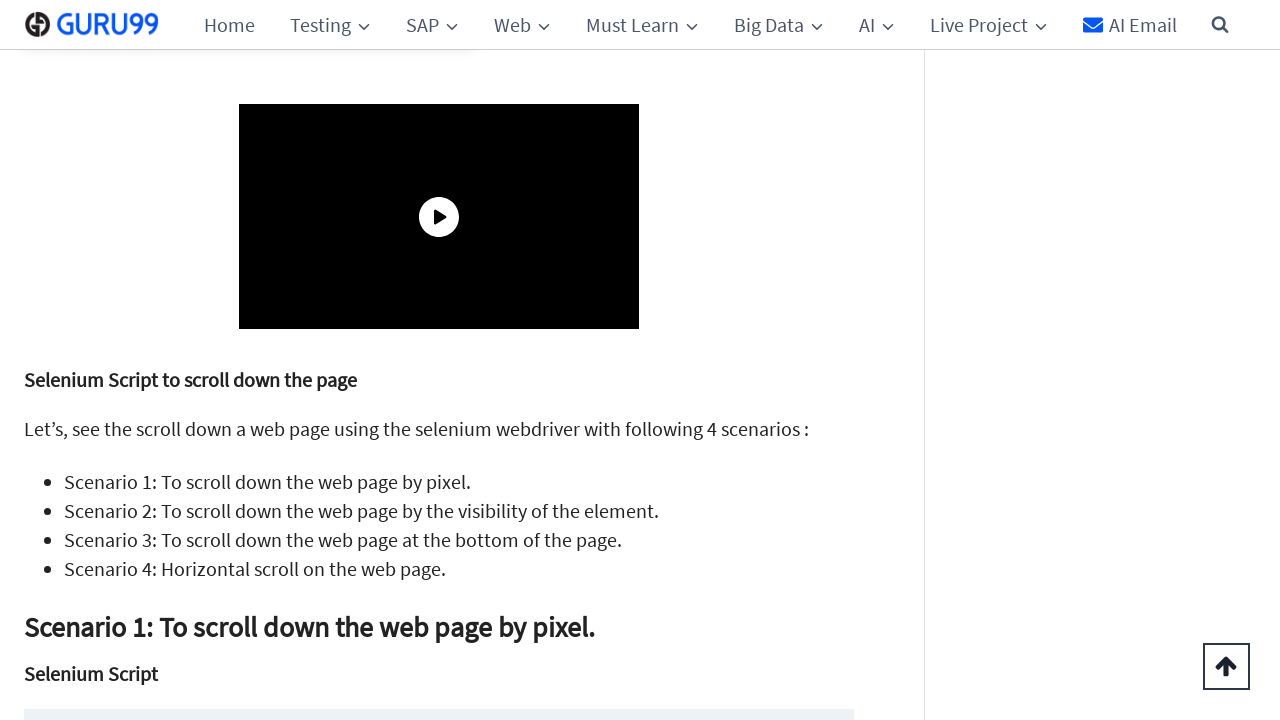